Tests that the todo counter displays the correct number of items

Starting URL: https://demo.playwright.dev/todomvc

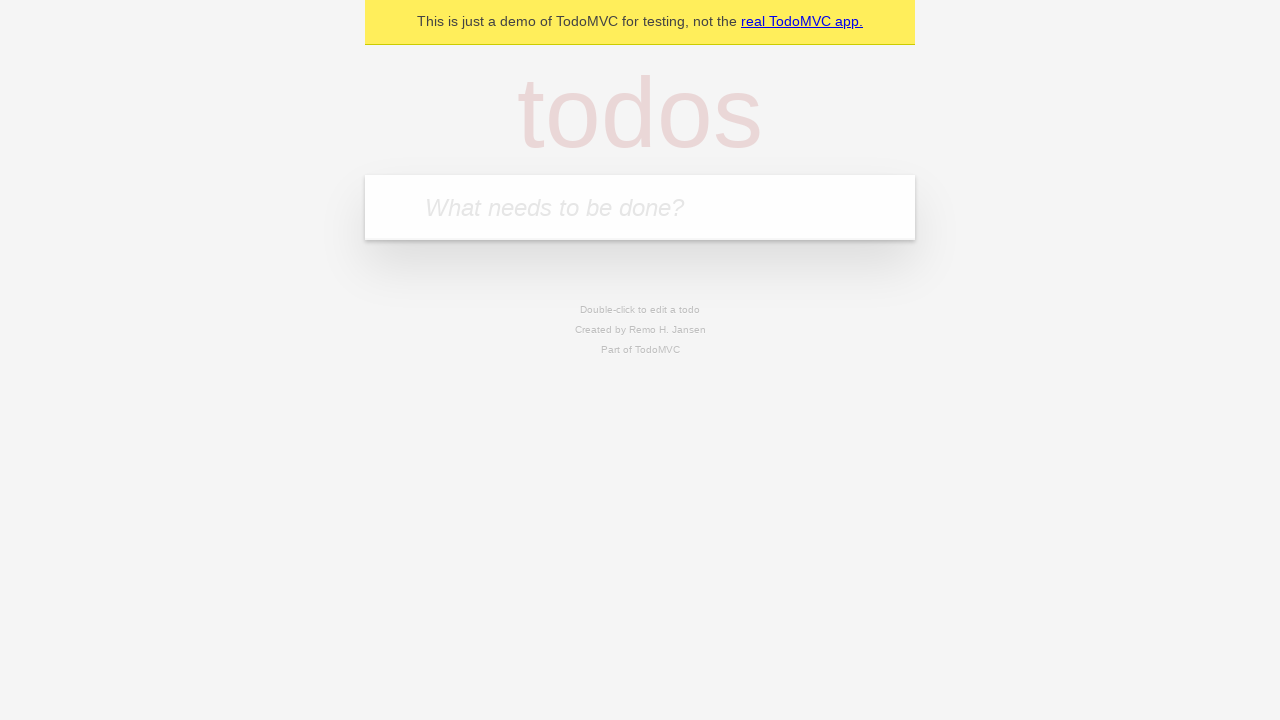

Located the todo input field
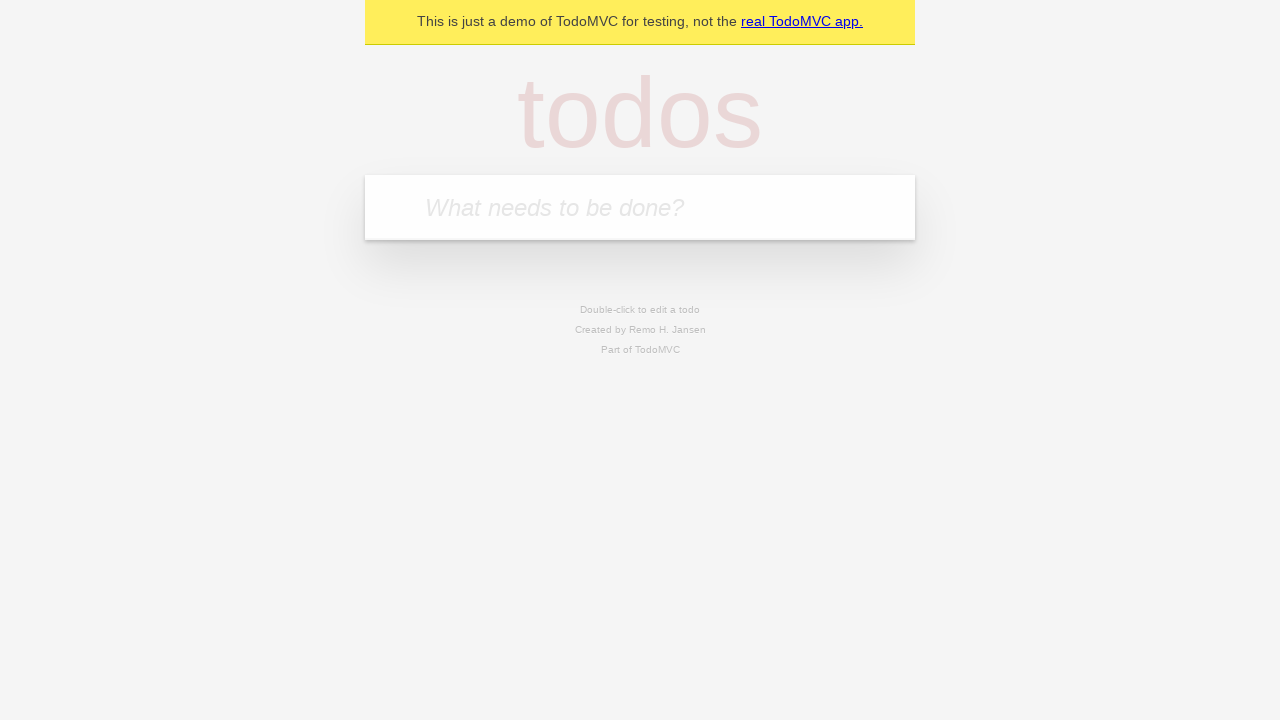

Filled first todo item with 'buy some cheese' on internal:attr=[placeholder="What needs to be done?"i]
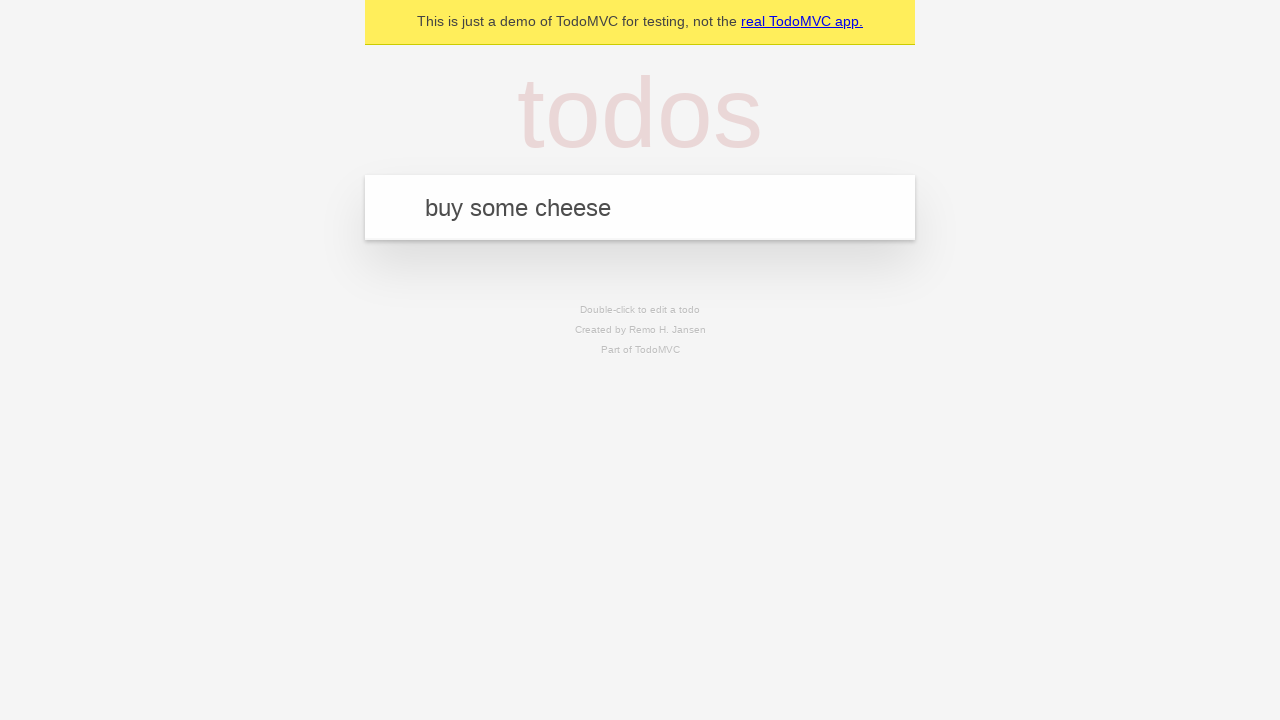

Pressed Enter to create first todo item on internal:attr=[placeholder="What needs to be done?"i]
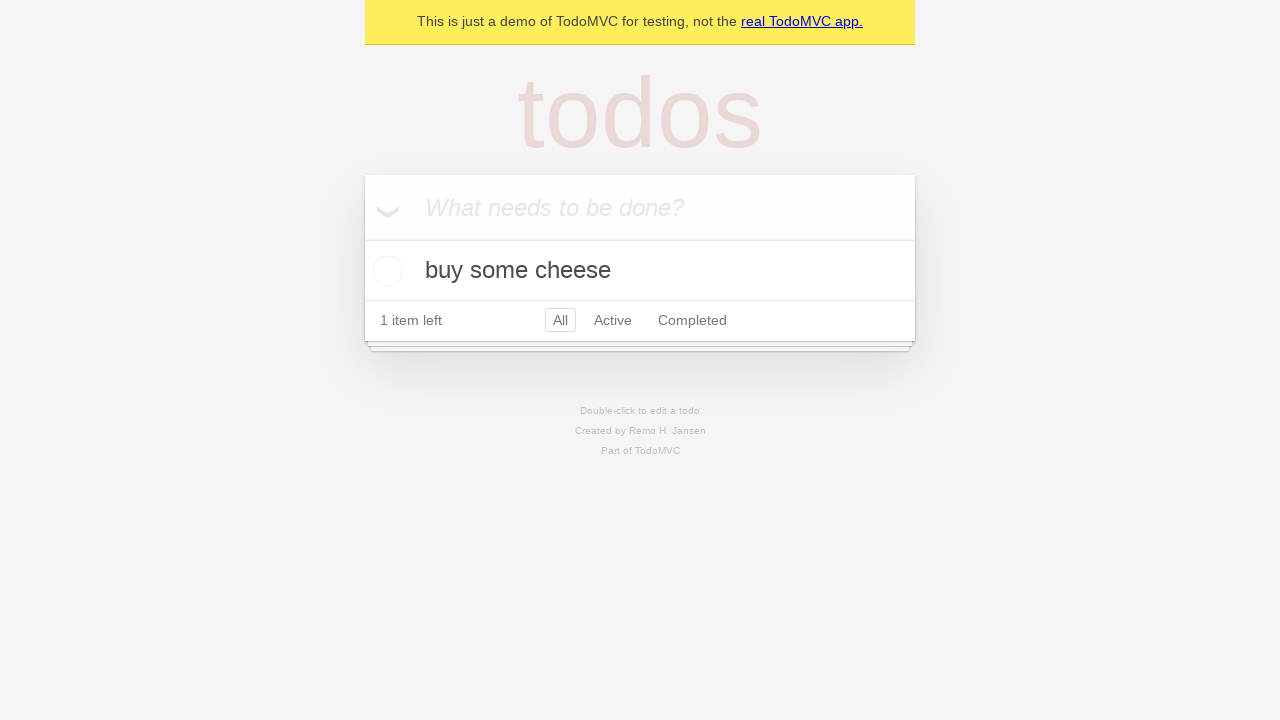

Todo counter appeared after first item creation
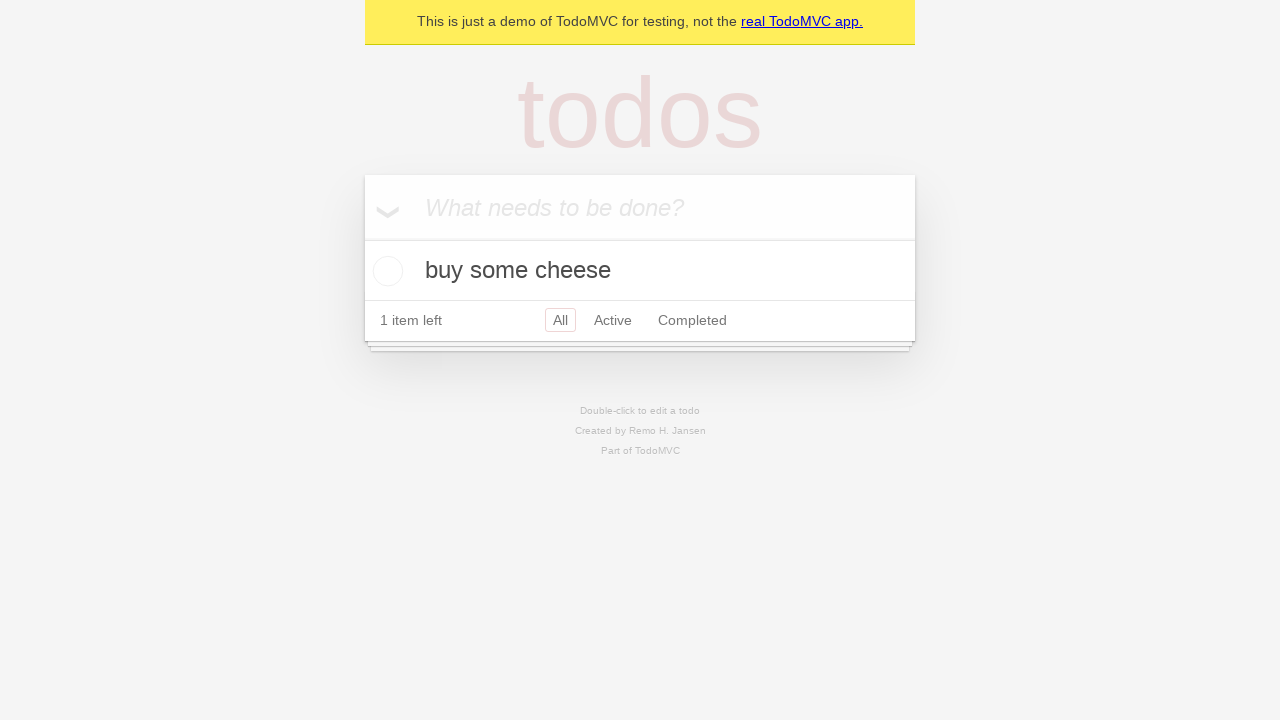

Filled second todo item with 'feed the cat' on internal:attr=[placeholder="What needs to be done?"i]
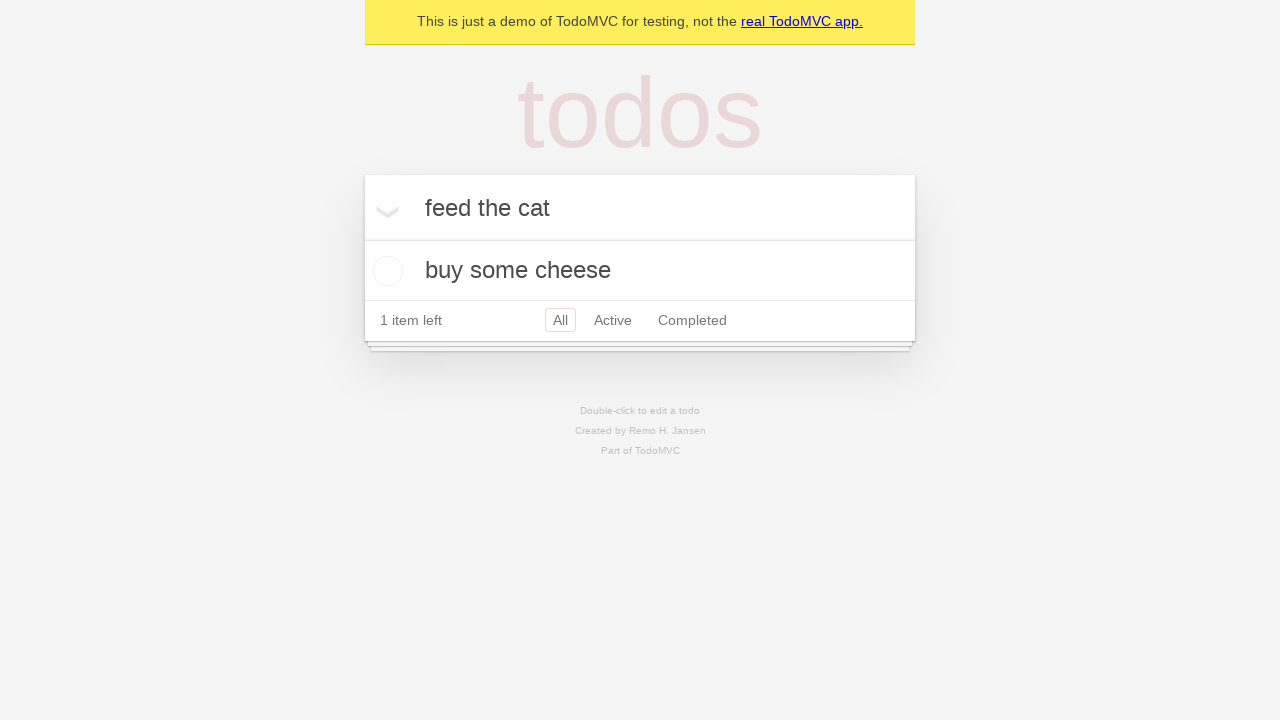

Pressed Enter to create second todo item on internal:attr=[placeholder="What needs to be done?"i]
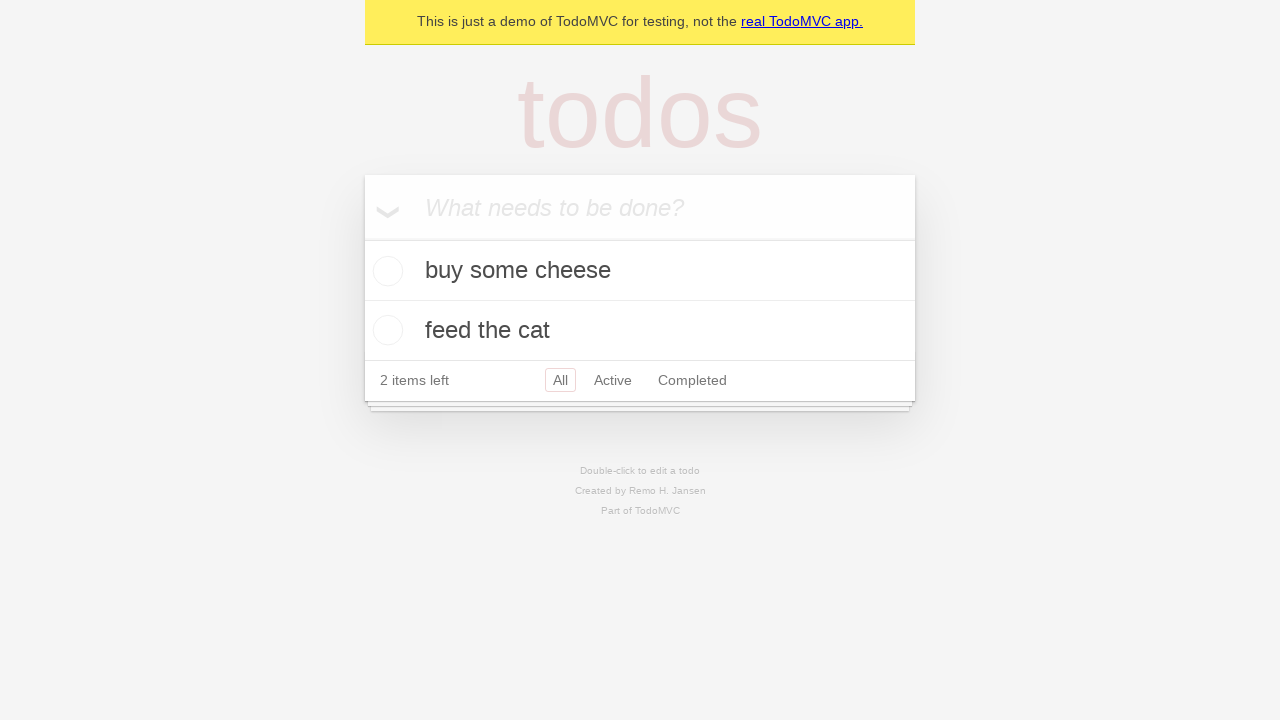

Second todo item appeared and todo counter updated to show 2 items
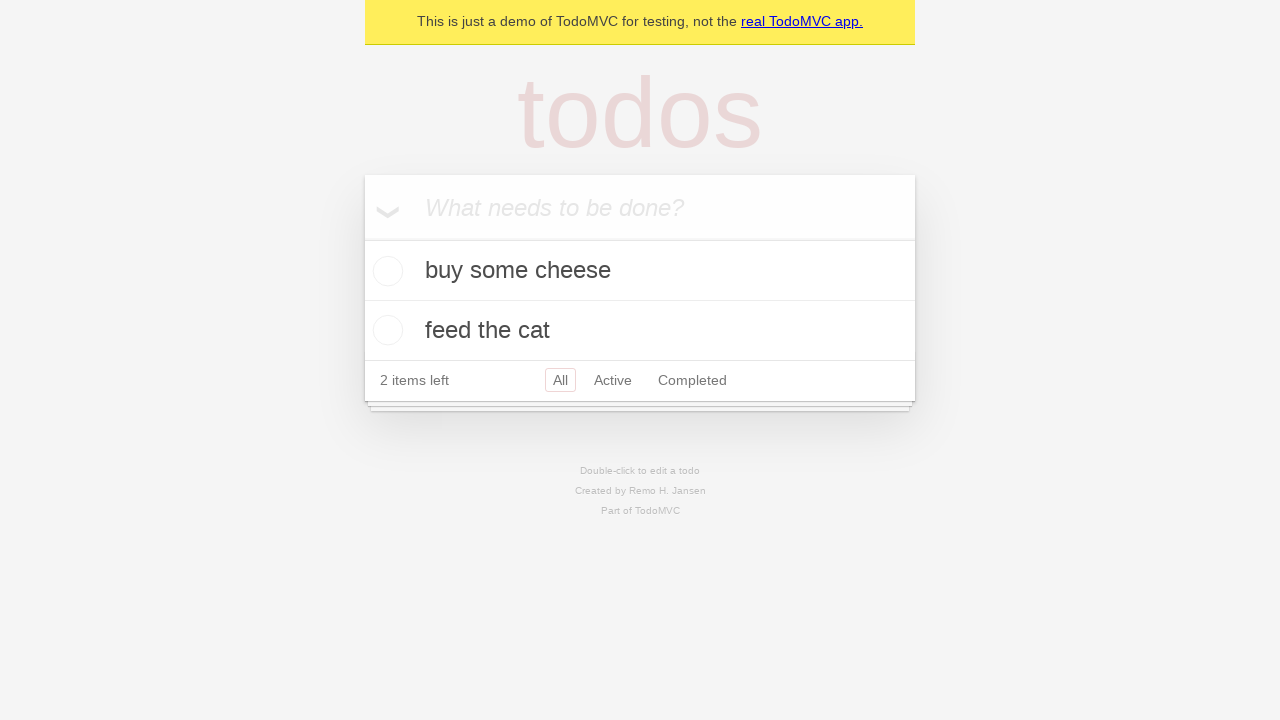

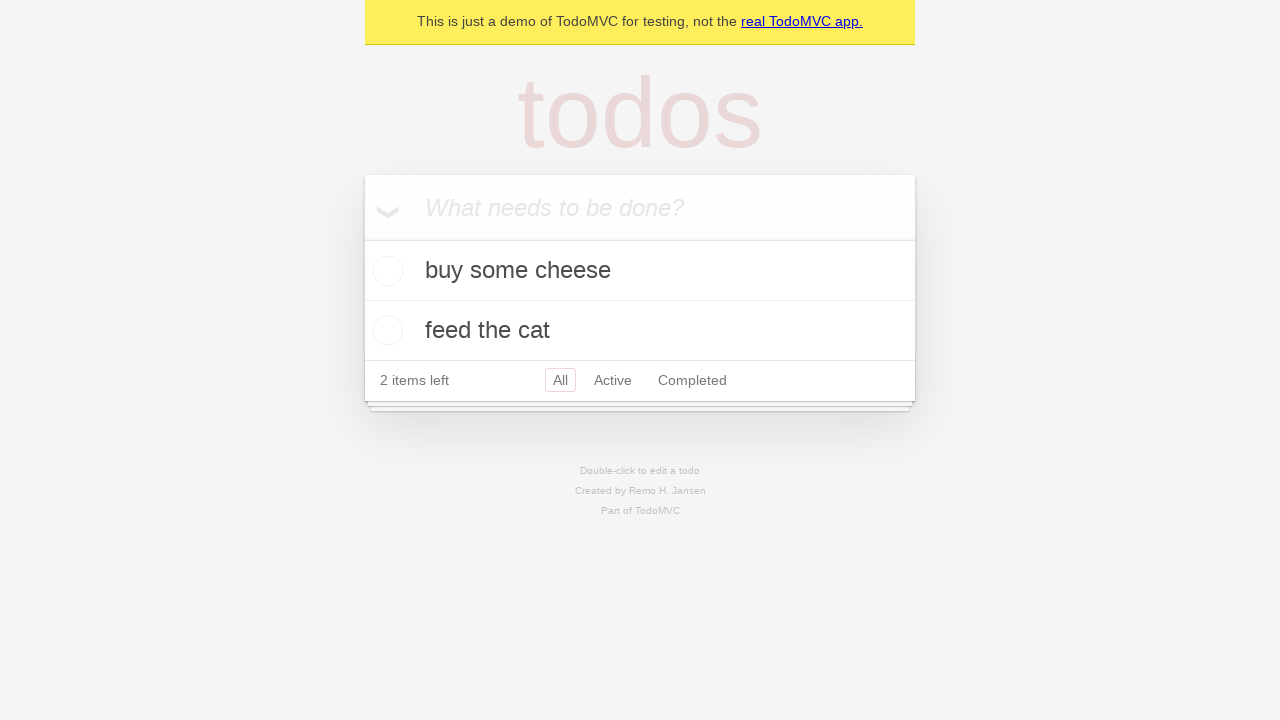